Tests a registration form by filling in first name, surname, and email fields, then submitting the form and verifying the success message is displayed.

Starting URL: http://suninjuly.github.io/registration1.html

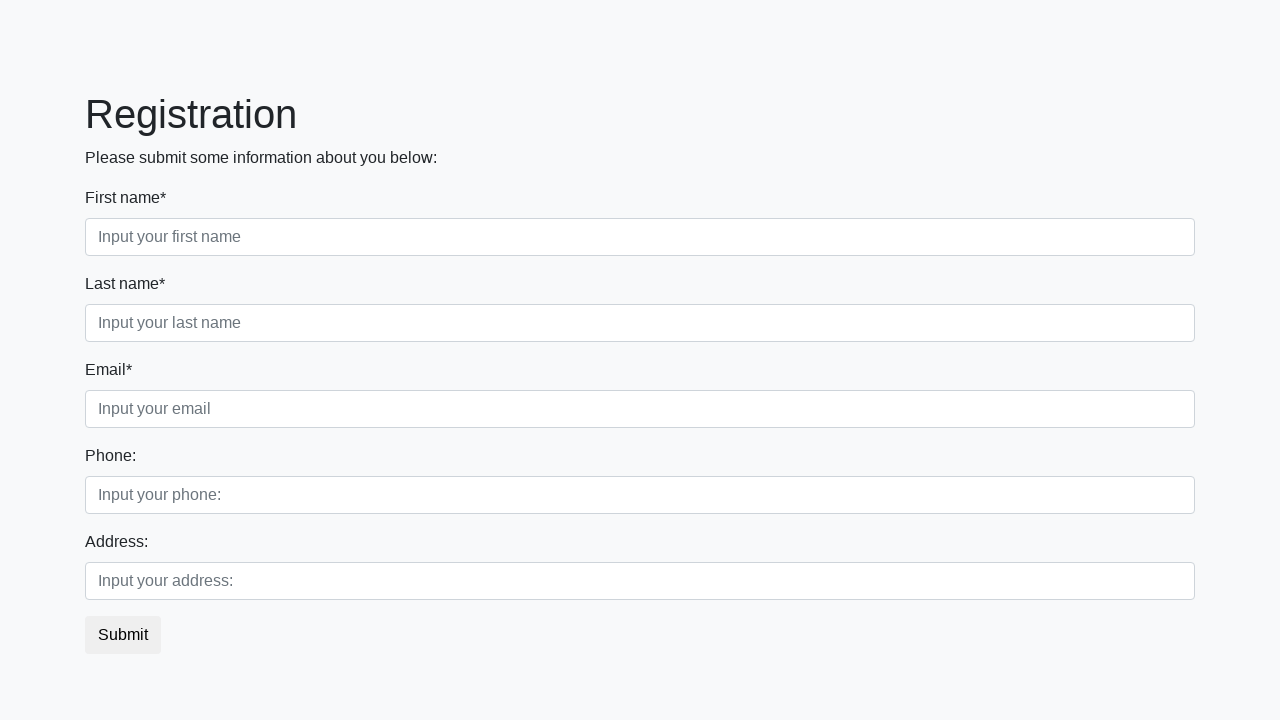

Filled first name field with 'Alex' on input.first
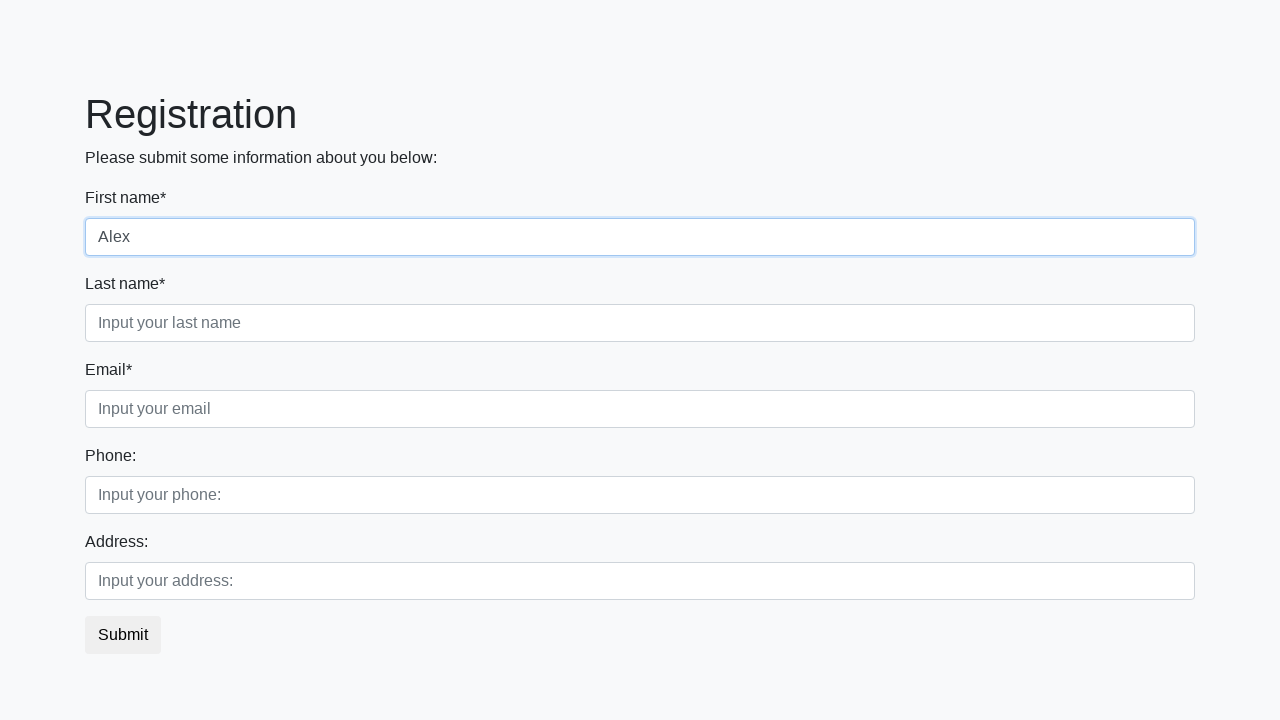

Filled surname field with 'Surname' on input.second
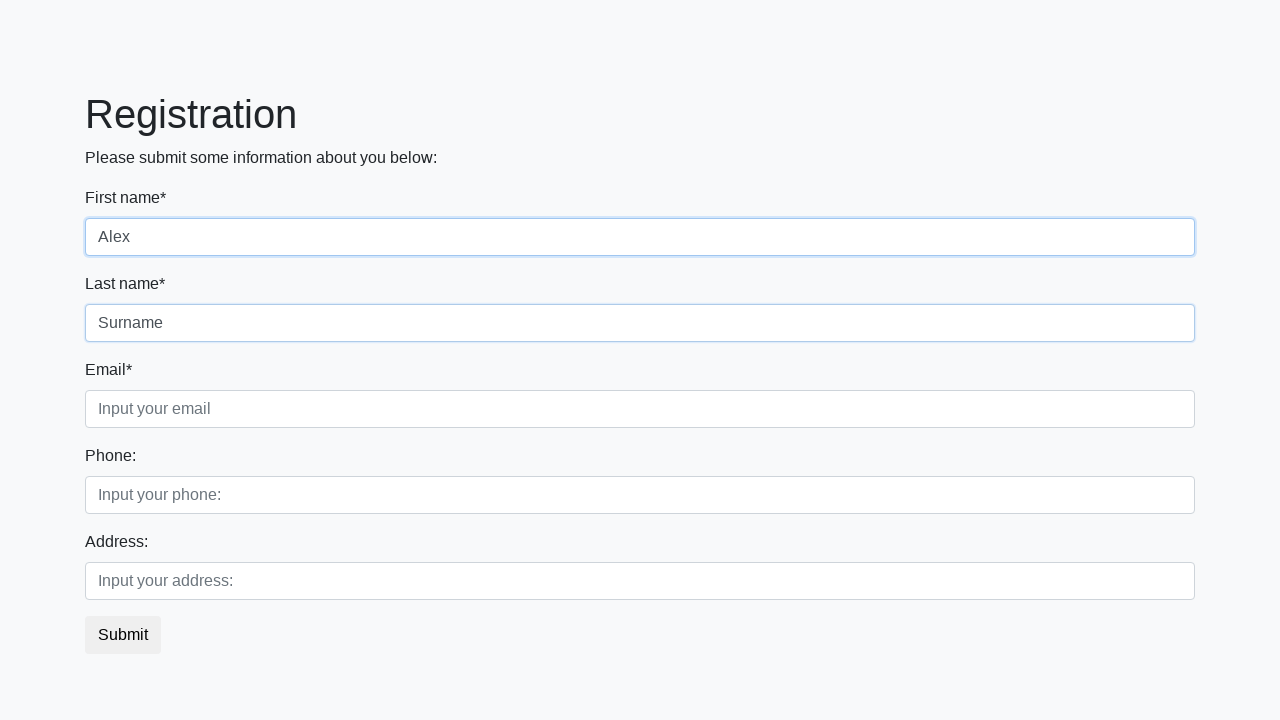

Filled email field with 'sacha@mail.com' on input.third
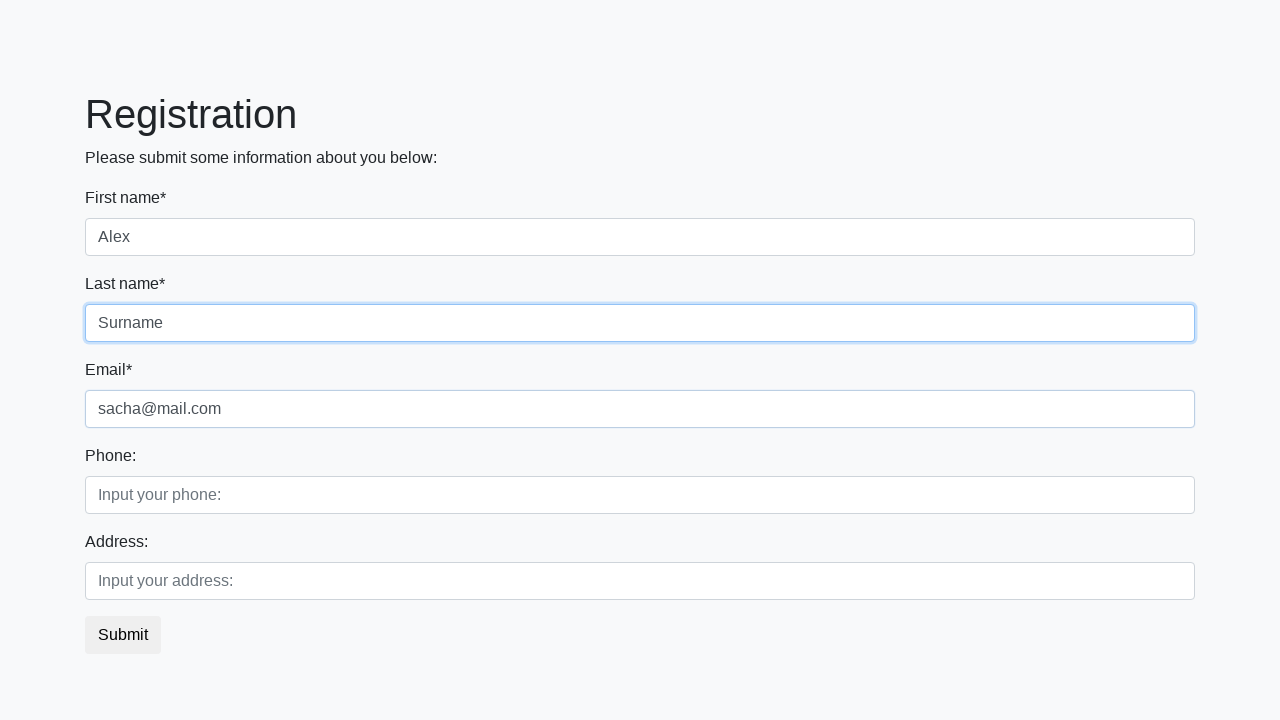

Clicked submit button to register at (123, 635) on button.btn
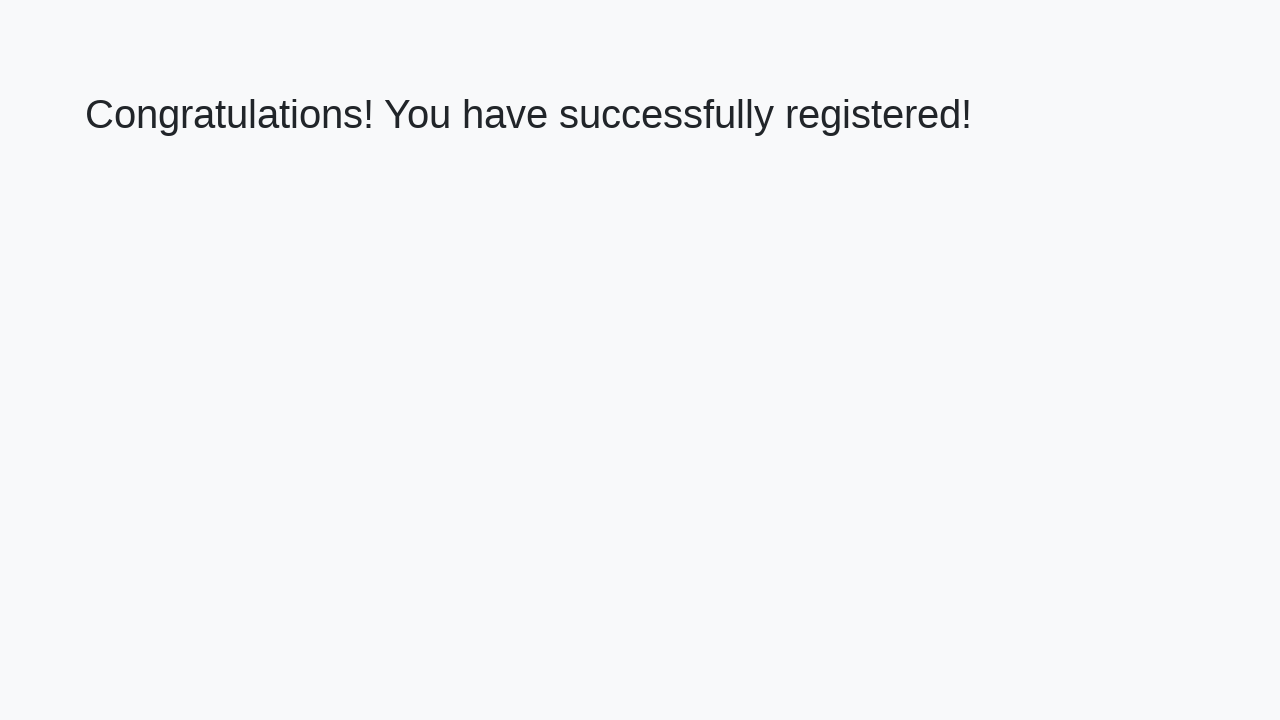

Success message heading loaded
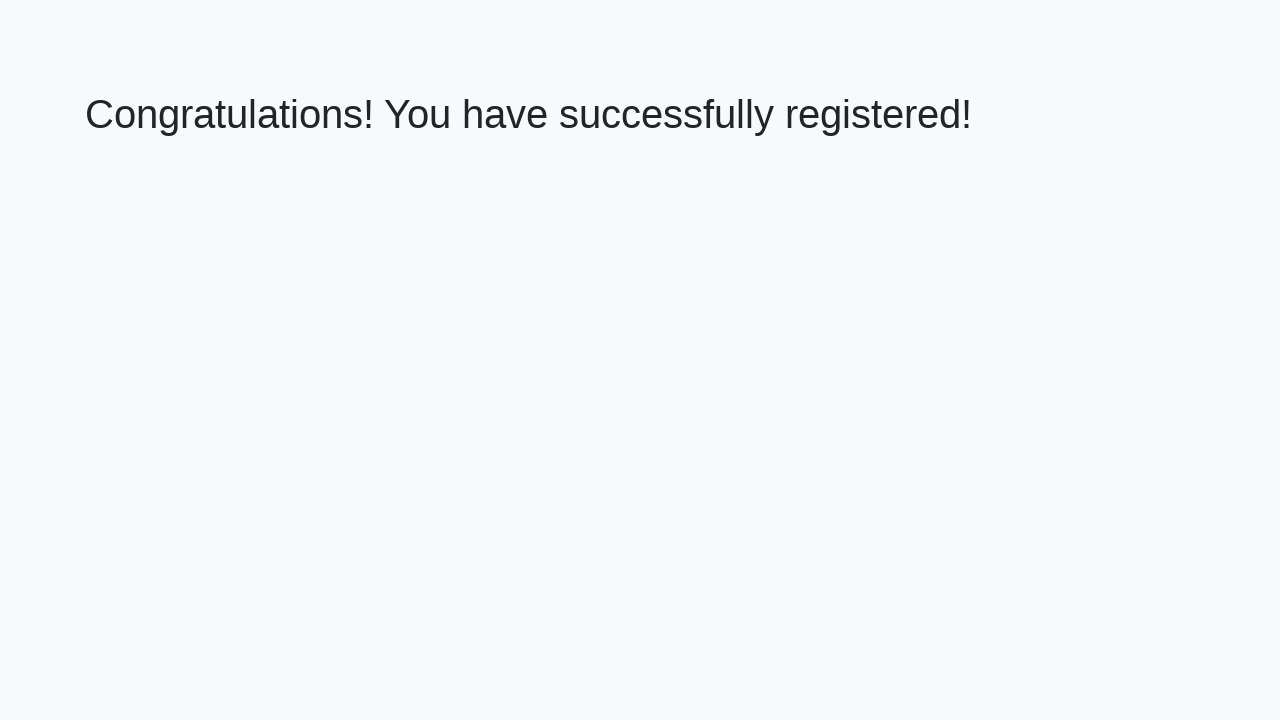

Retrieved success message text
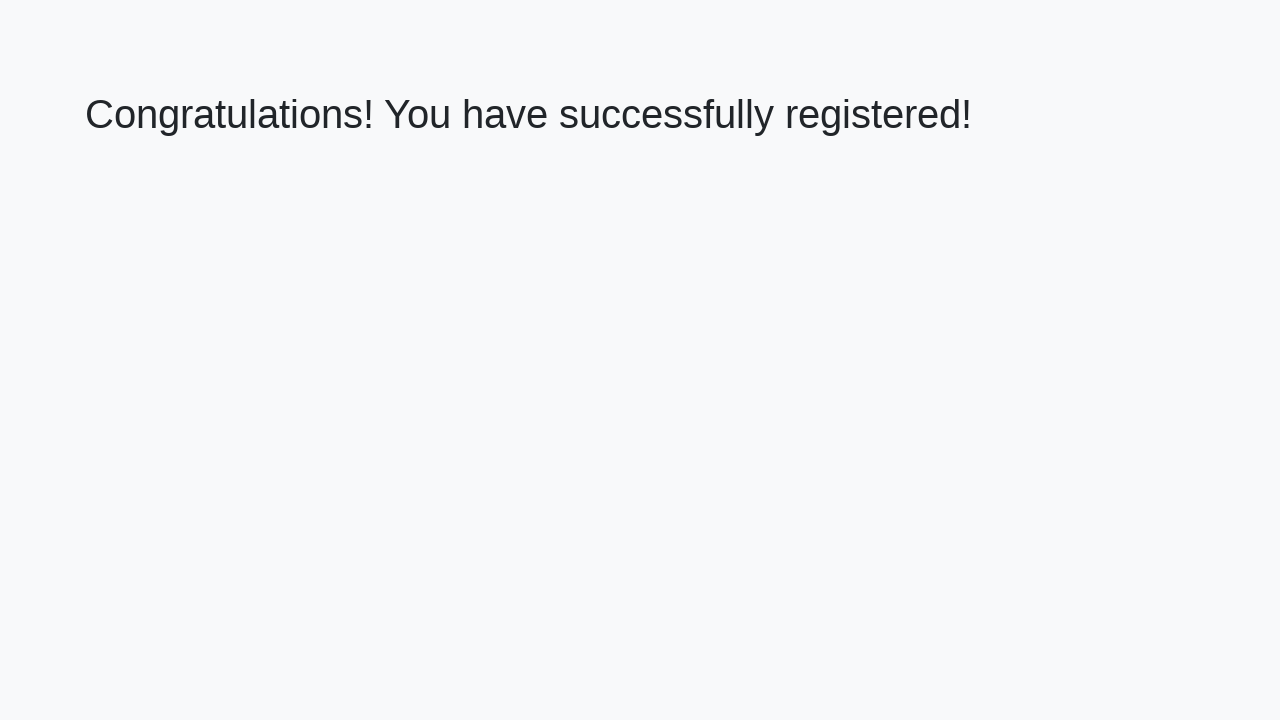

Verified success message matches expected text
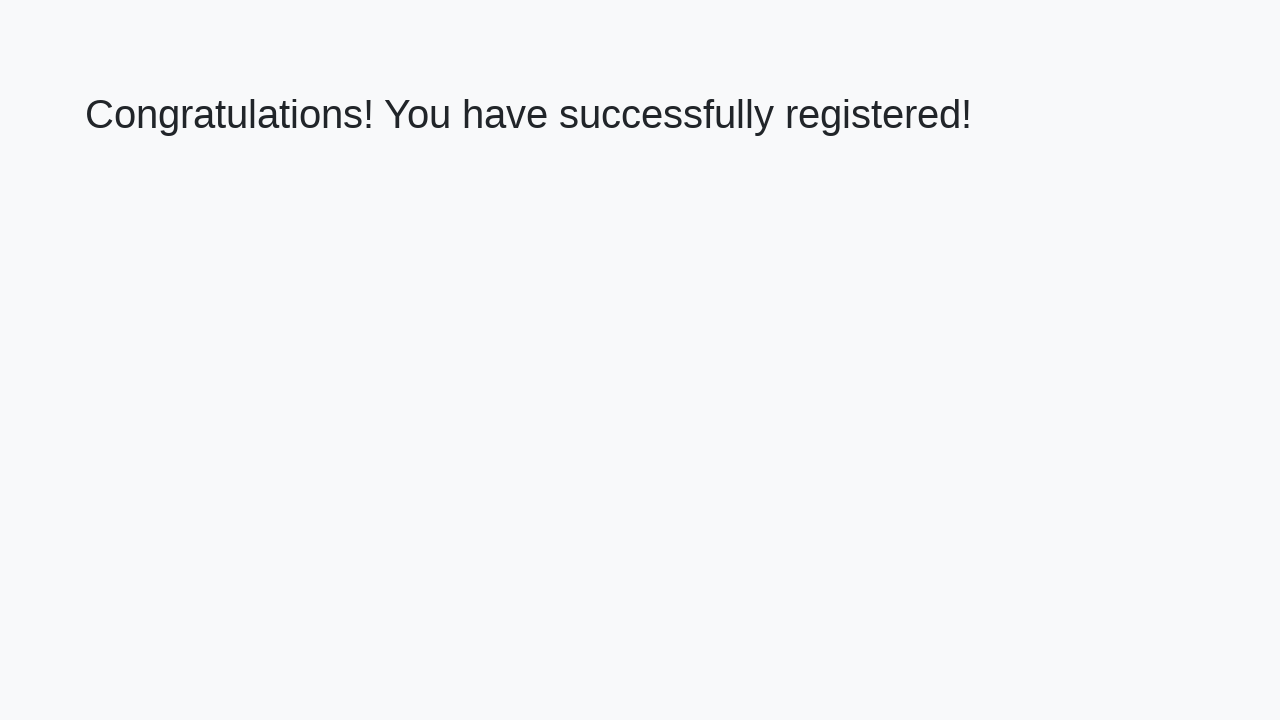

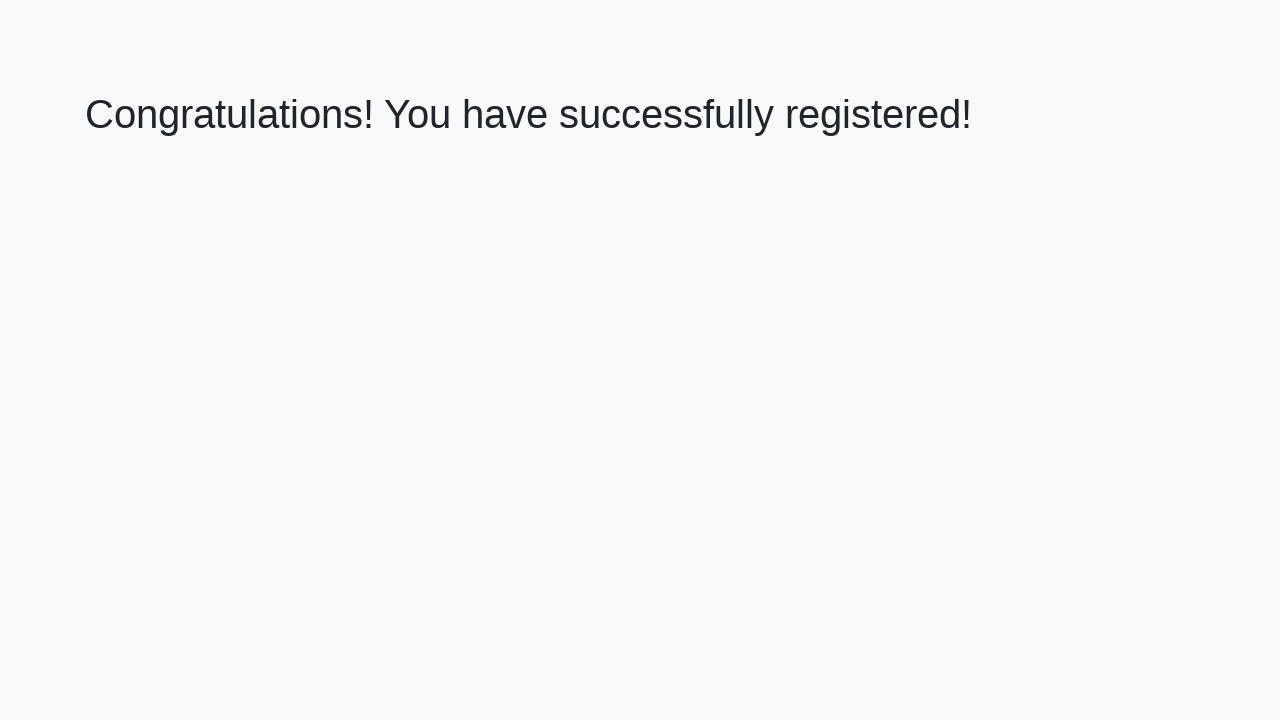